Tests mobile responsiveness by navigating to the homepage and setting the viewport to mobile dimensions (375x667)

Starting URL: https://automationexercise.com/

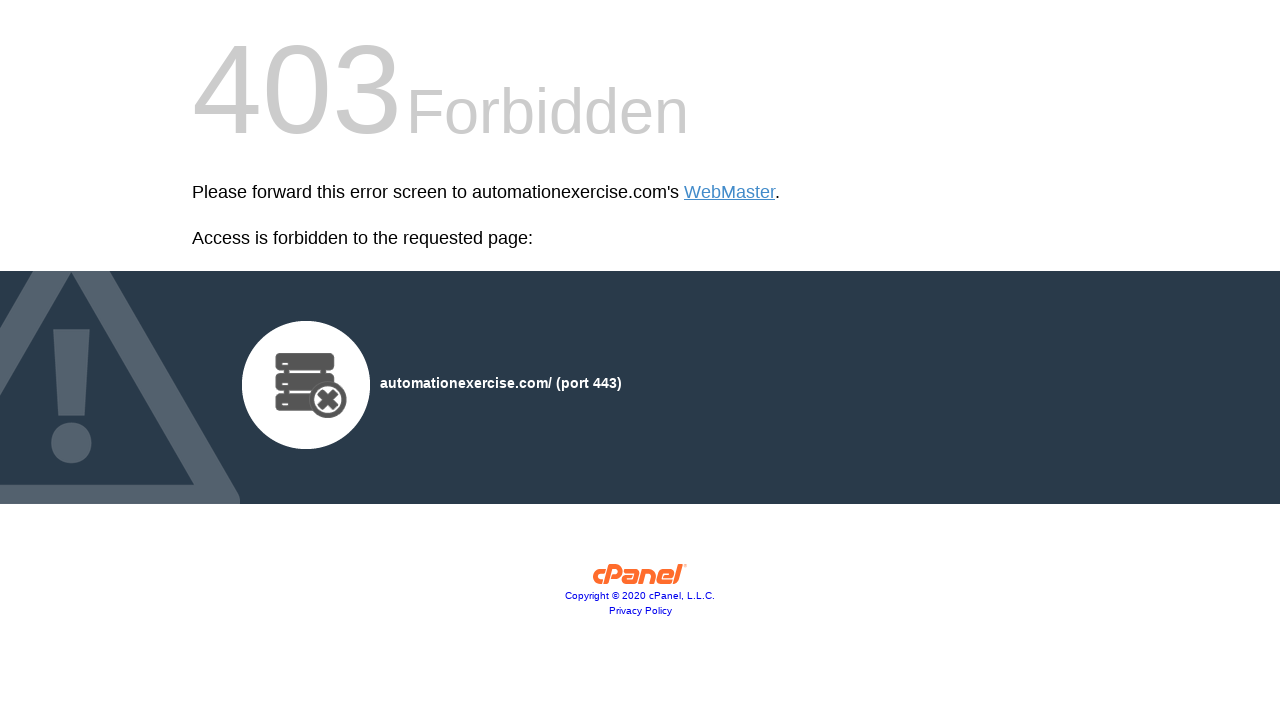

Set viewport to mobile dimensions (375x667)
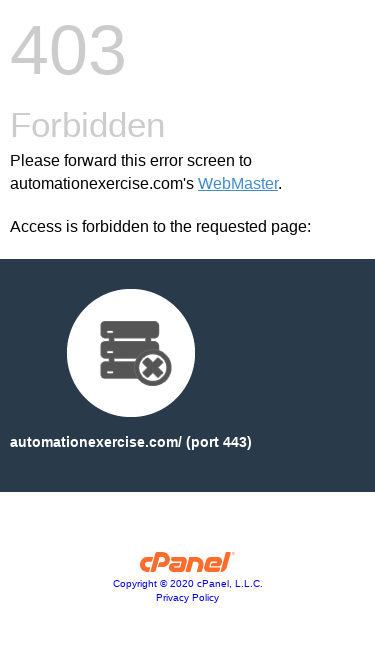

Page loaded and DOM content stabilized on mobile viewport
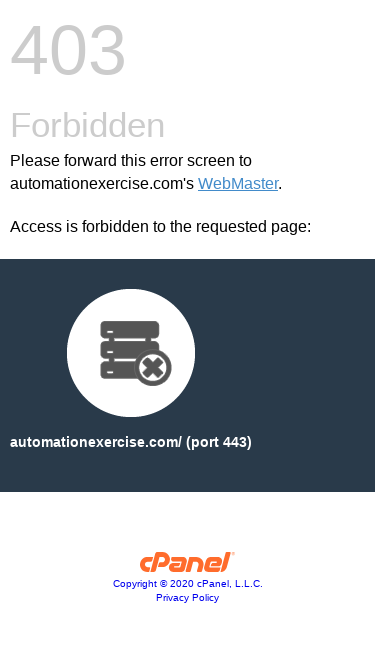

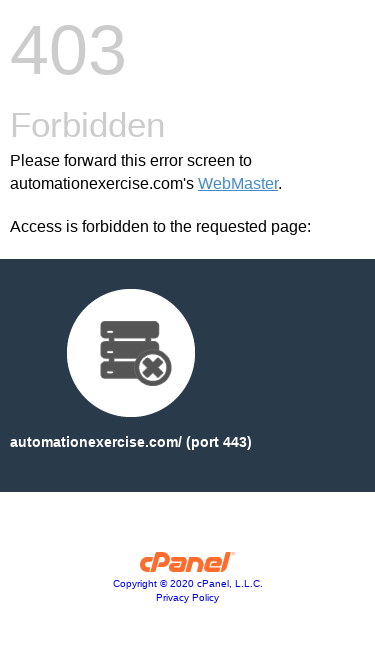